Tests that the search input can be cleared using the clear button and that the results dropdown is hidden after clearing.

Starting URL: https://www.freecodecamp.org/learn

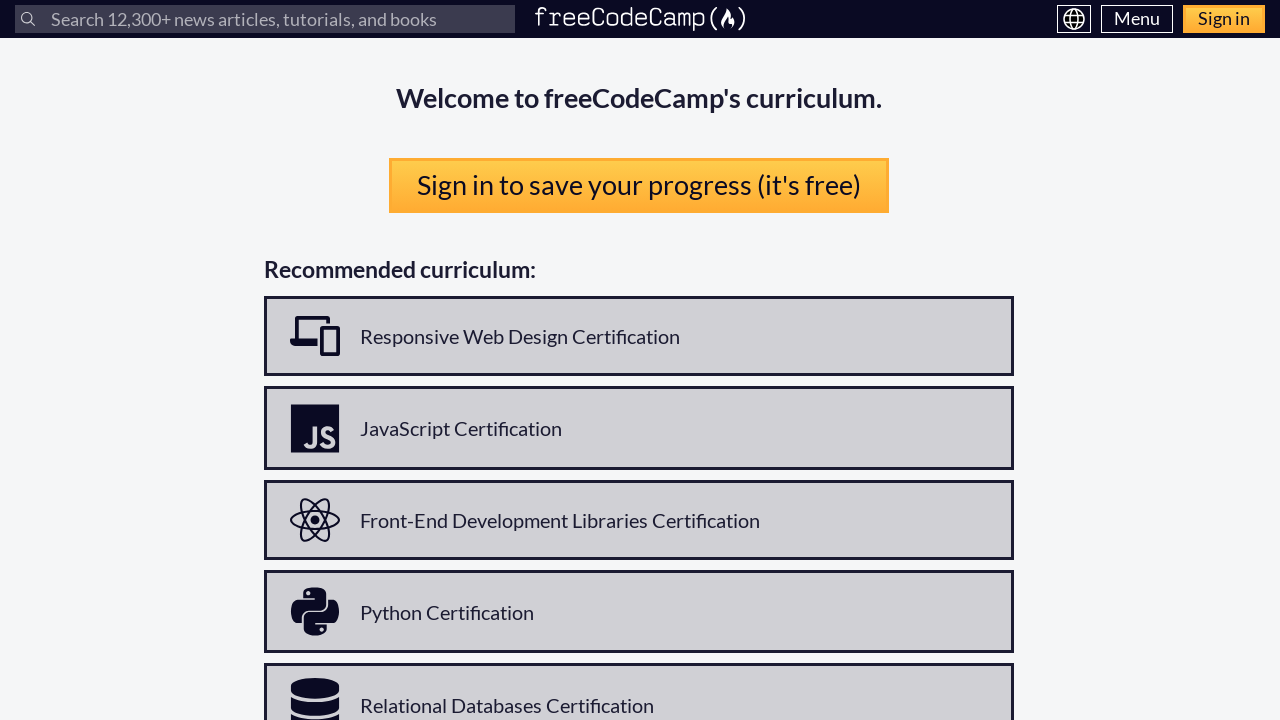

Located search input field by label
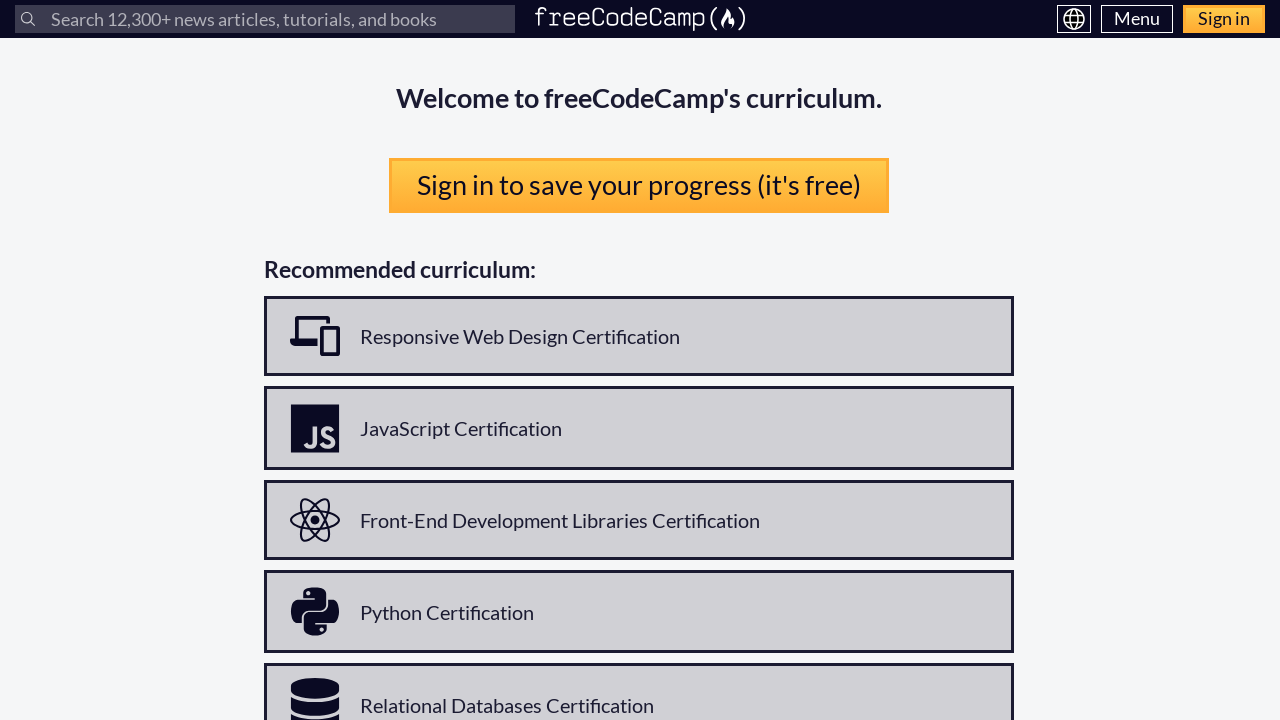

Waited for search input to become visible
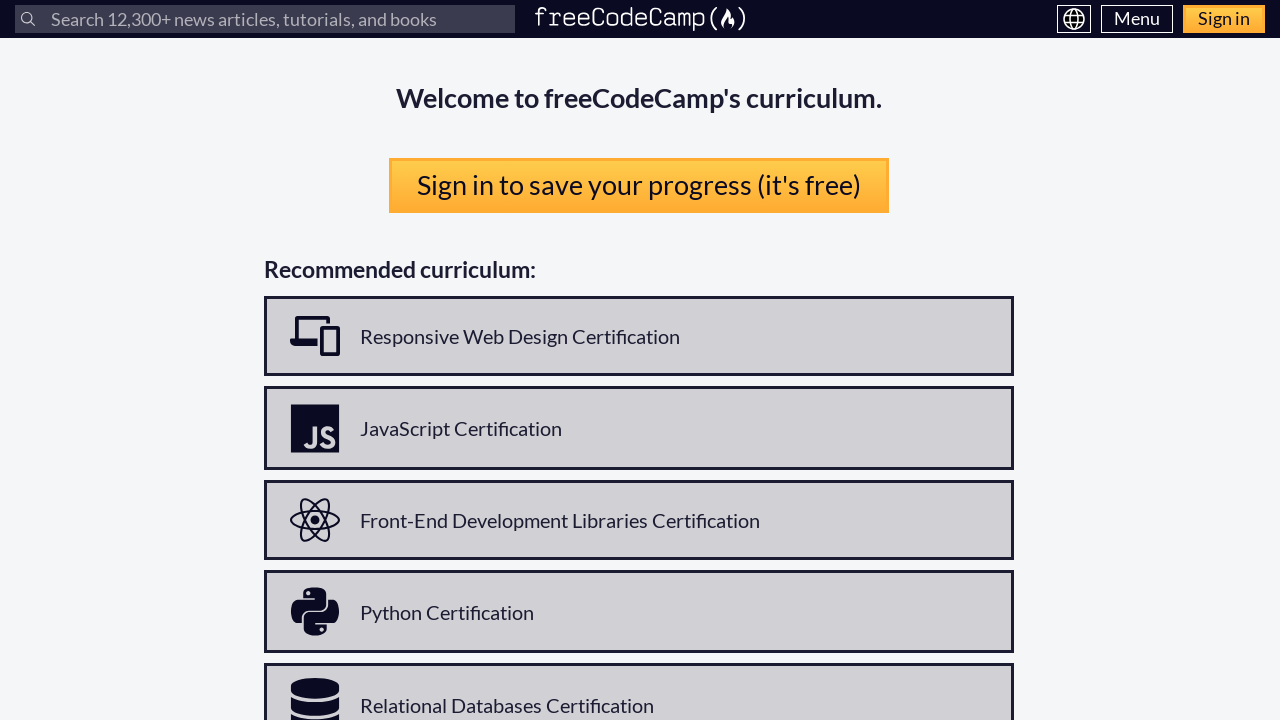

Filled search input with 'test' on internal:label="Search"i
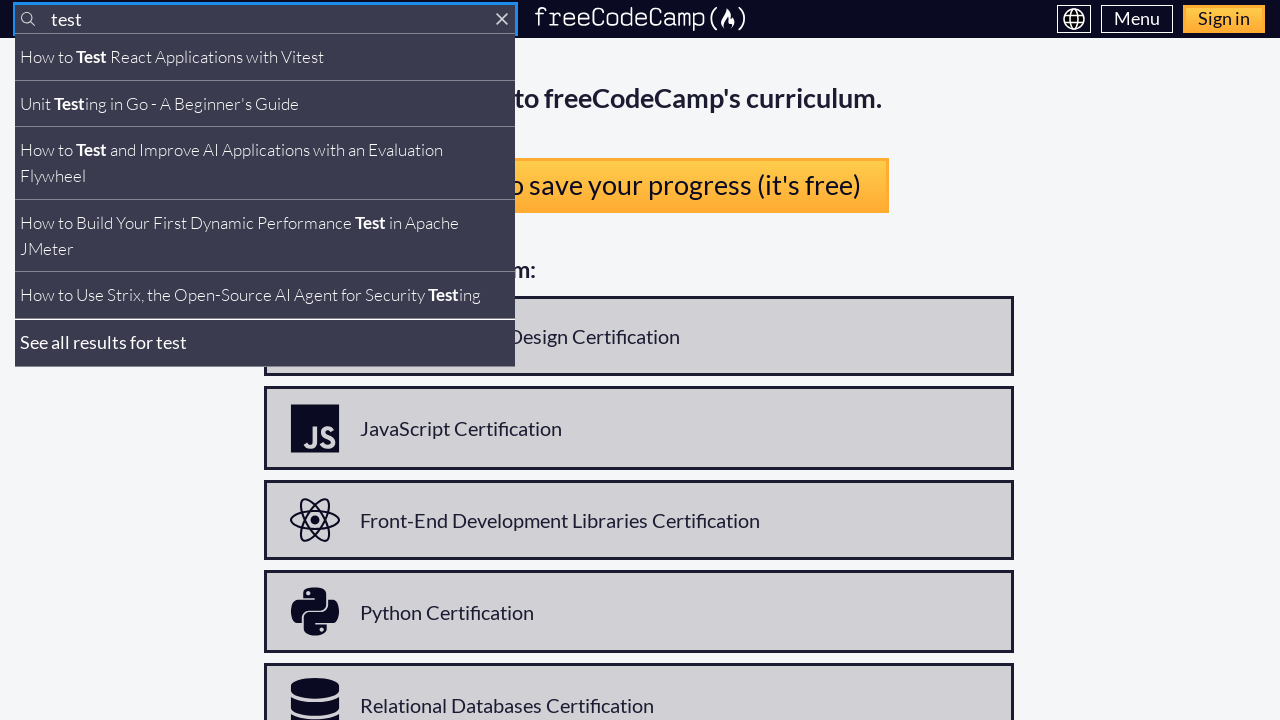

Clicked clear search terms button at (502, 19) on internal:role=button[name="Clear search terms"i]
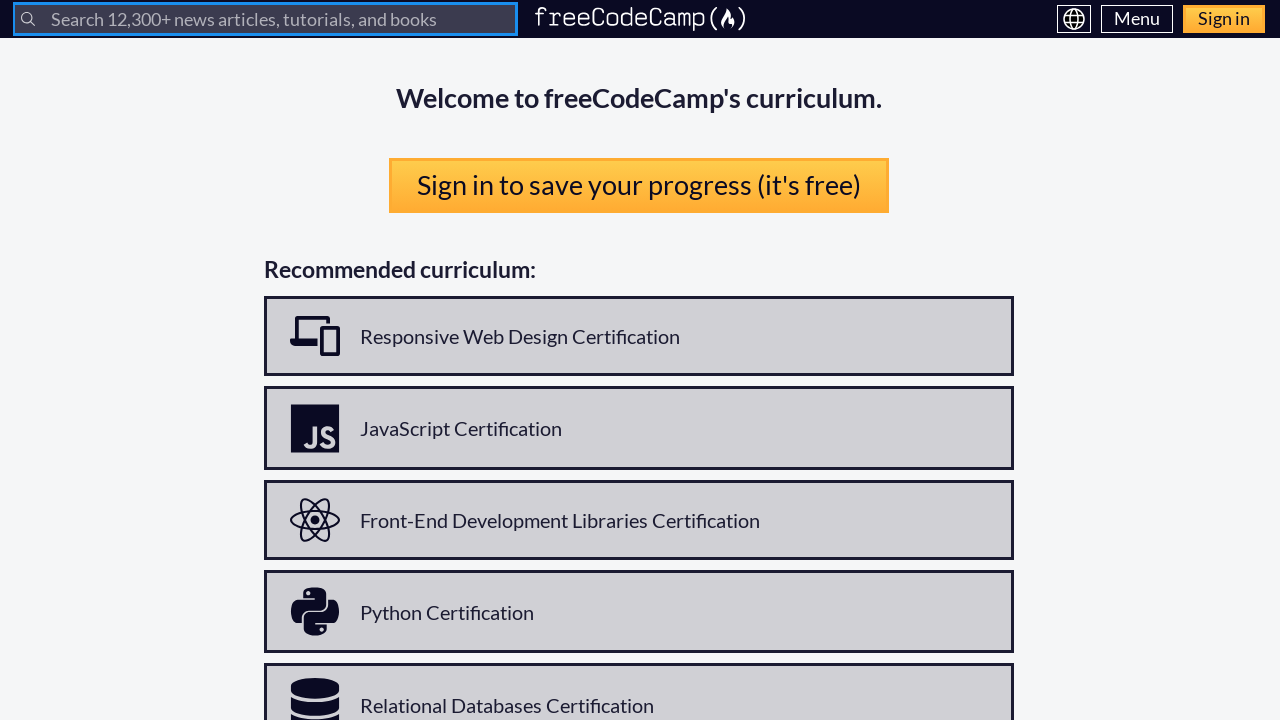

Search input cleared and results dropdown hidden
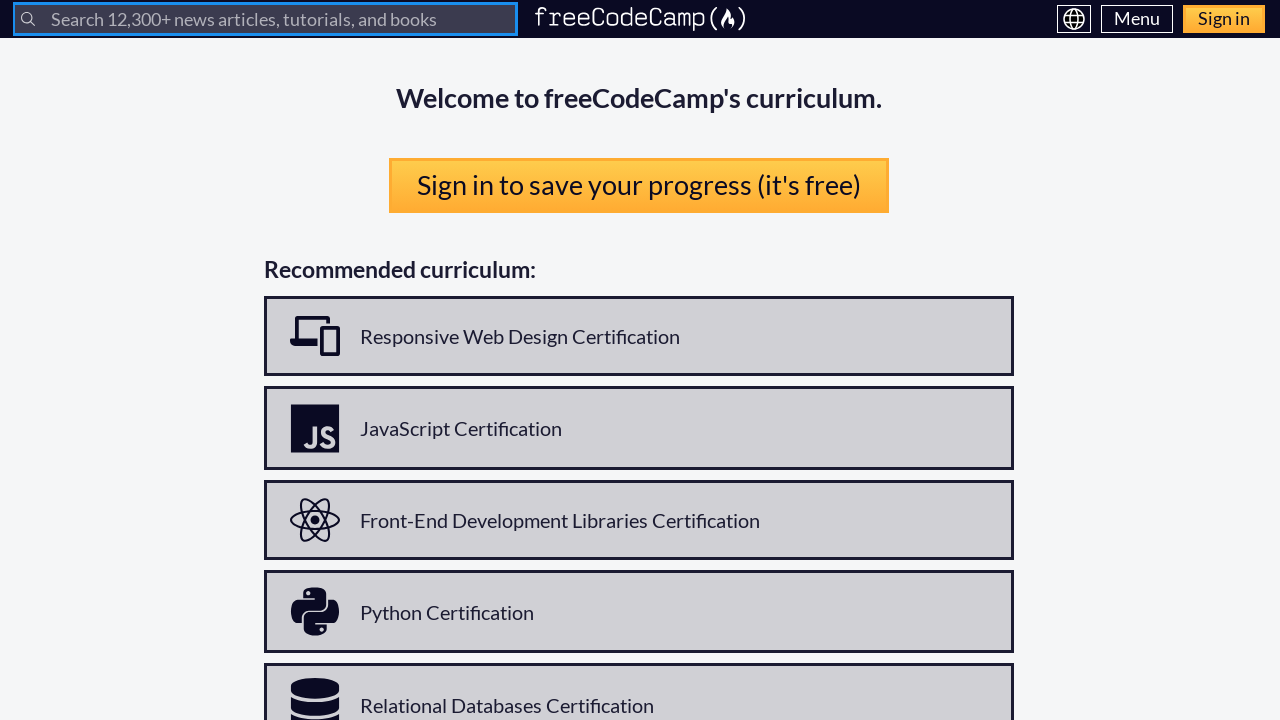

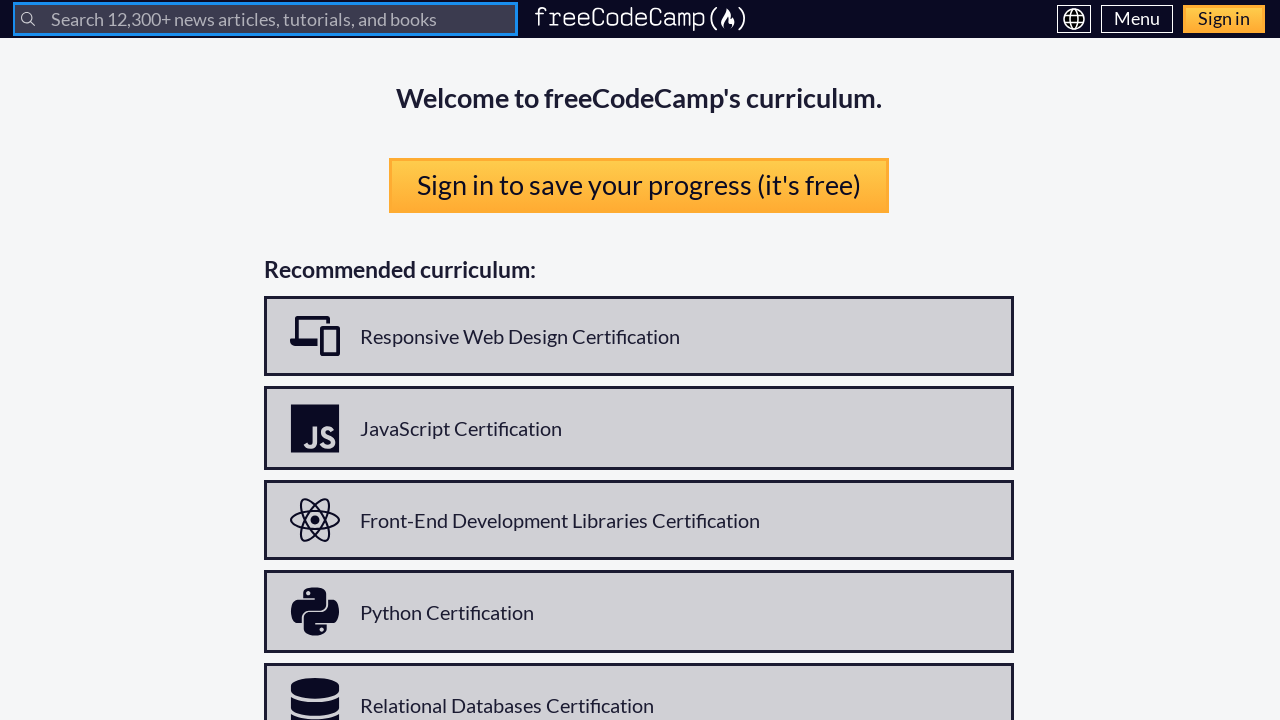